Solves a math captcha by reading two numbers, calculating their sum, selecting the result from a dropdown menu, and submitting the form

Starting URL: http://suninjuly.github.io/selects1.html

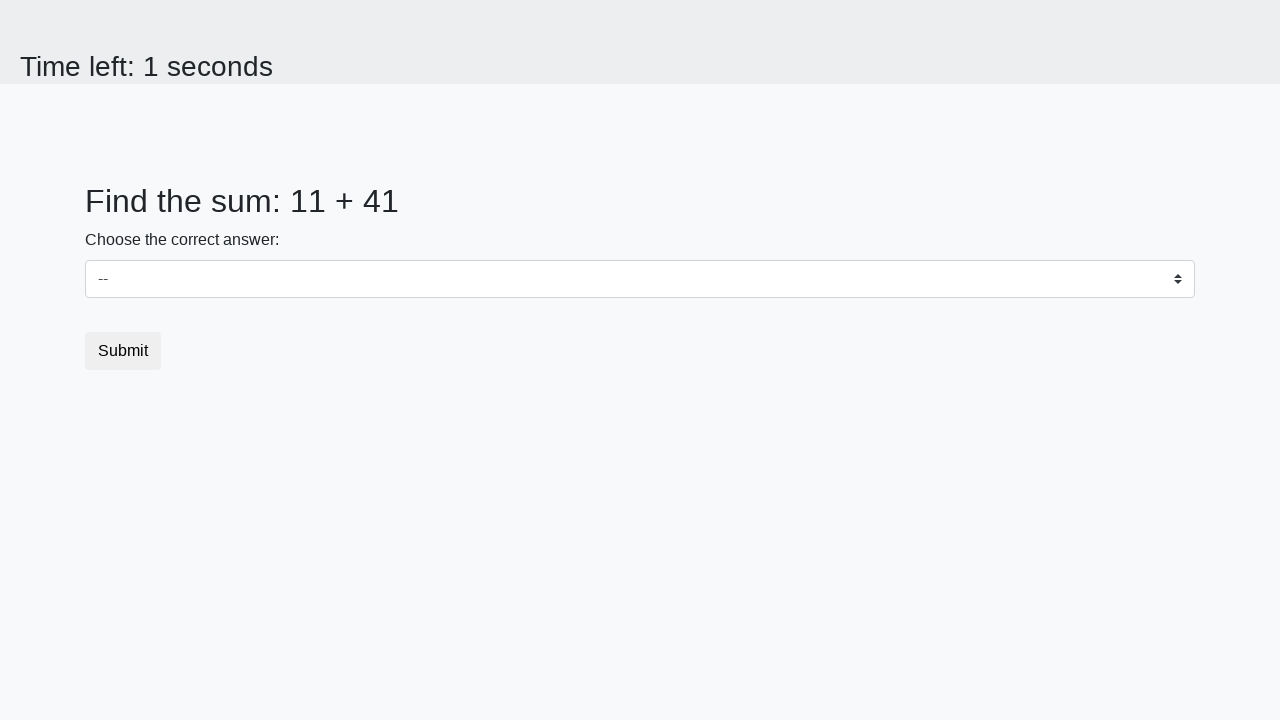

Located and read the first number from #num1
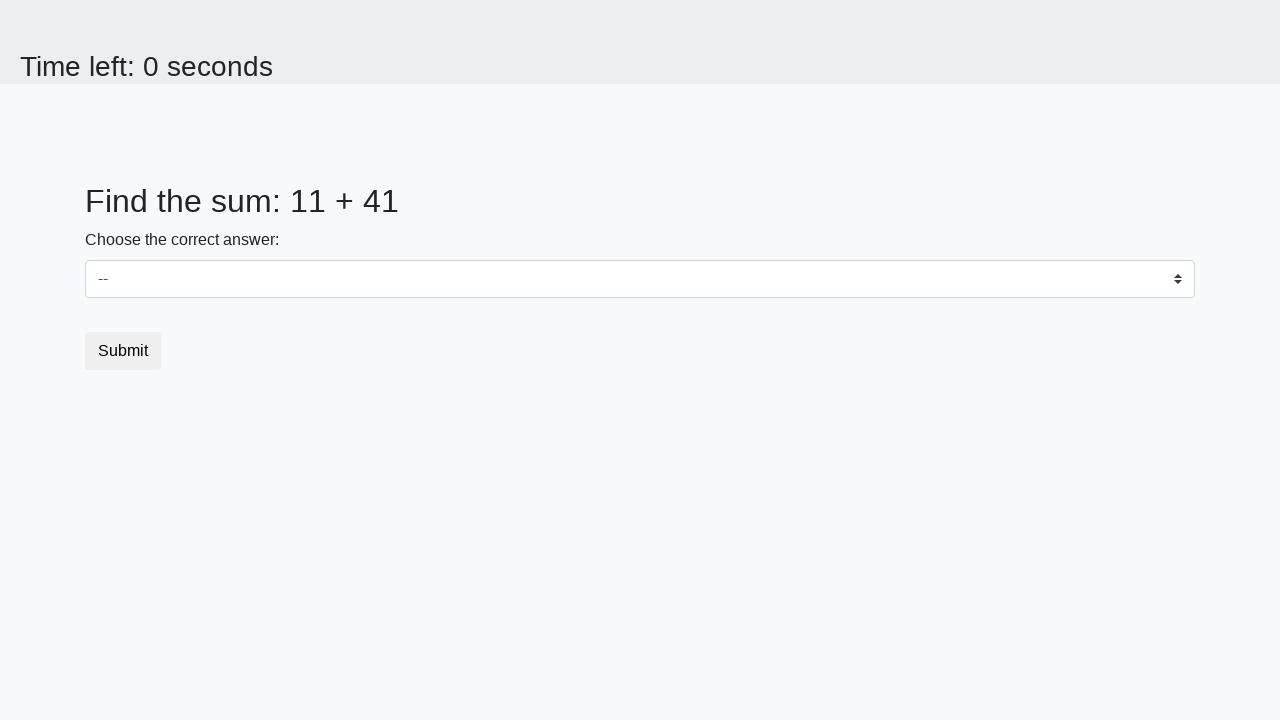

Located and read the second number from #num2
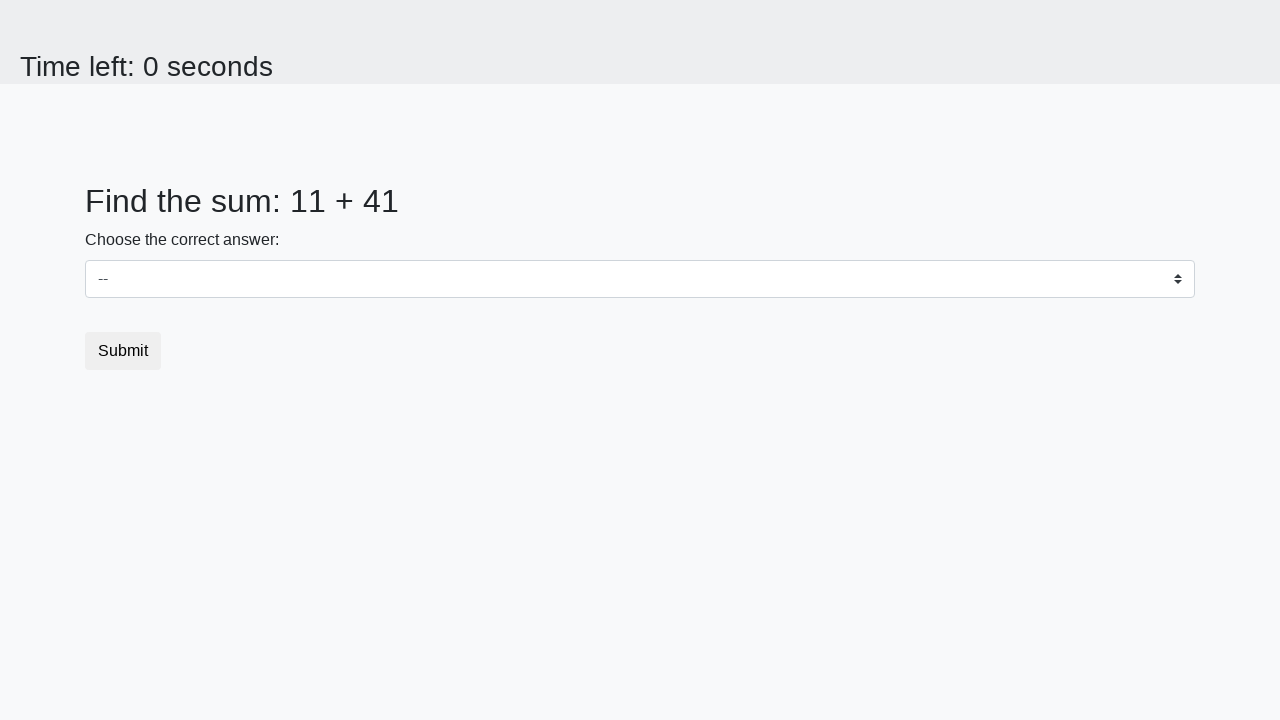

Calculated sum of 11 + 41 = 52
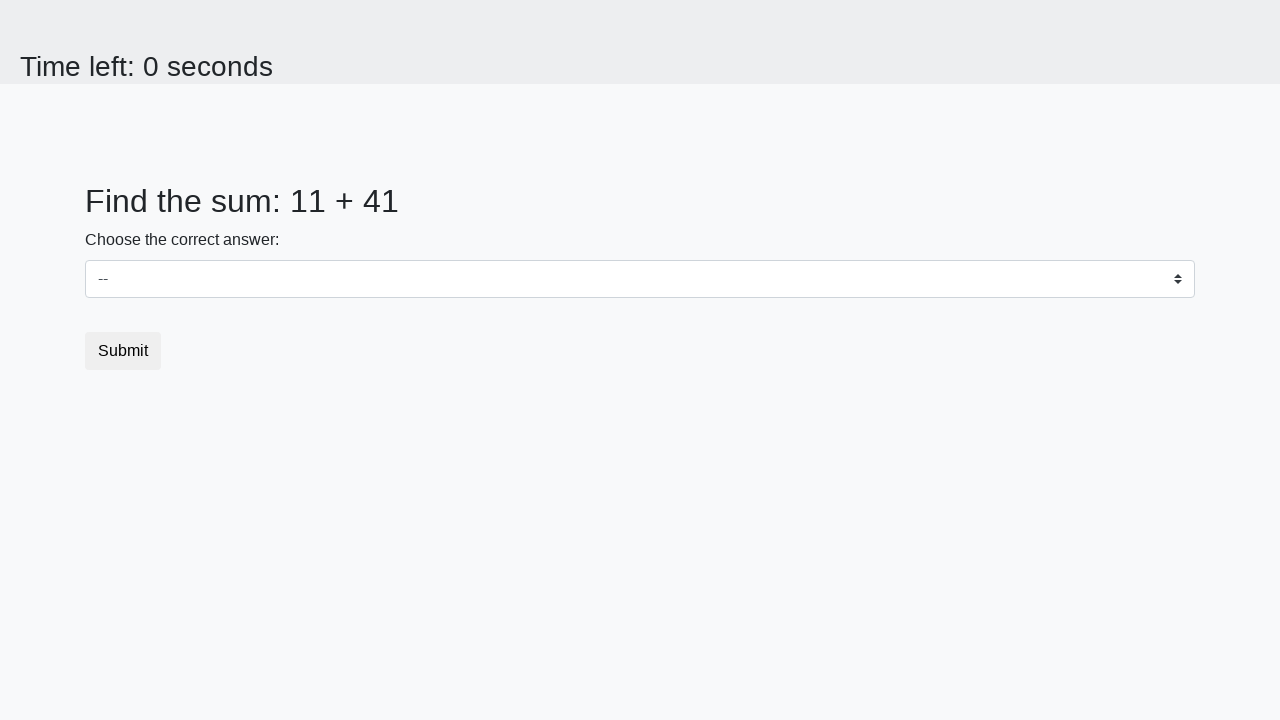

Selected 52 from the dropdown menu on #dropdown
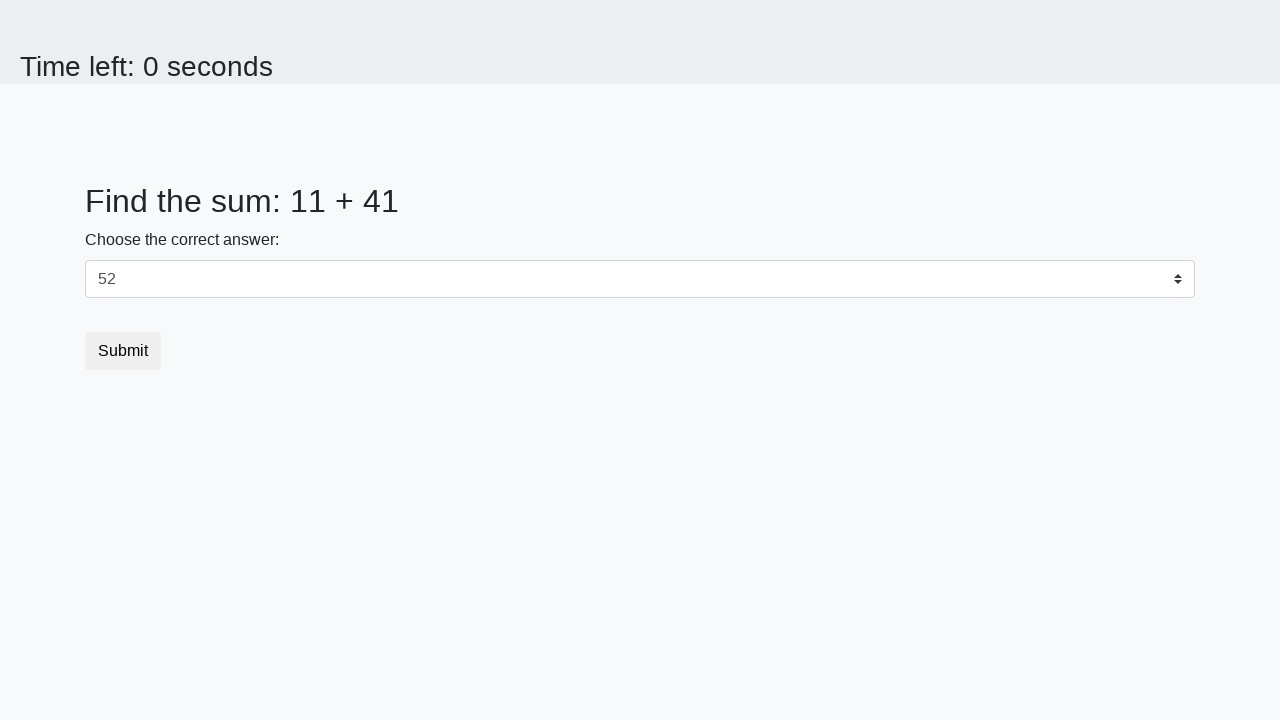

Clicked the submit button to submit the form at (123, 351) on button.btn.btn-default
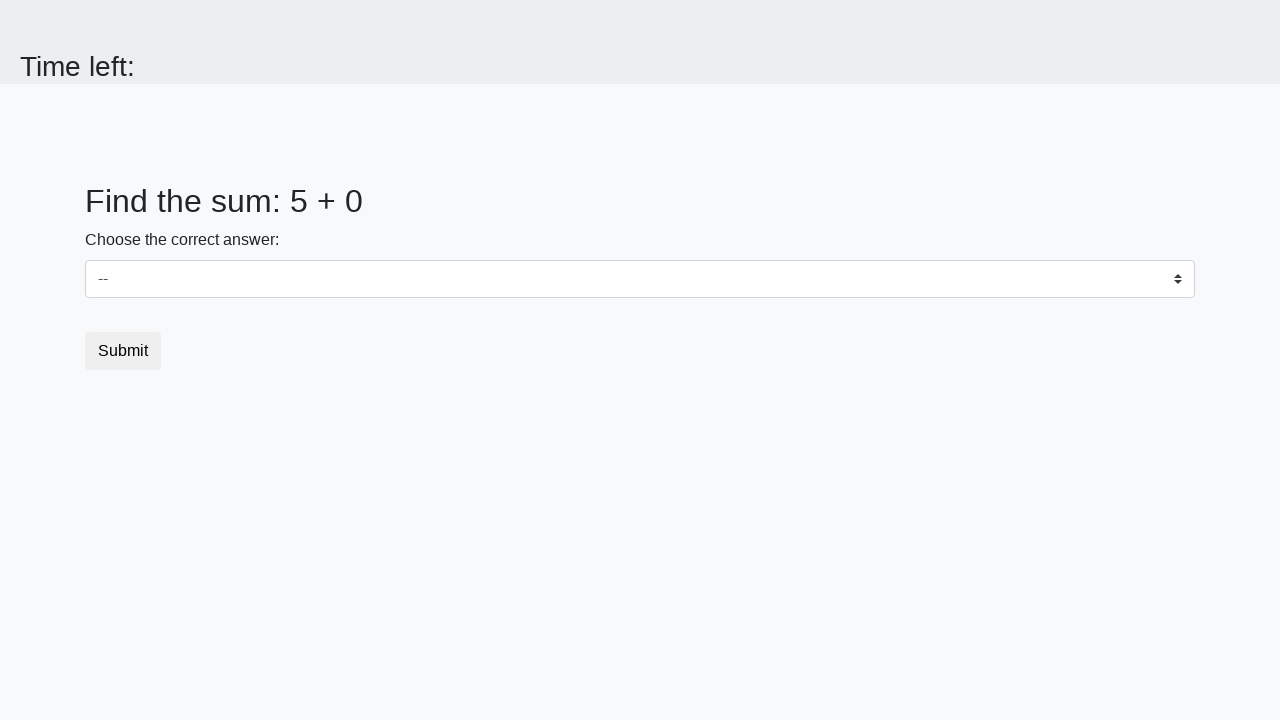

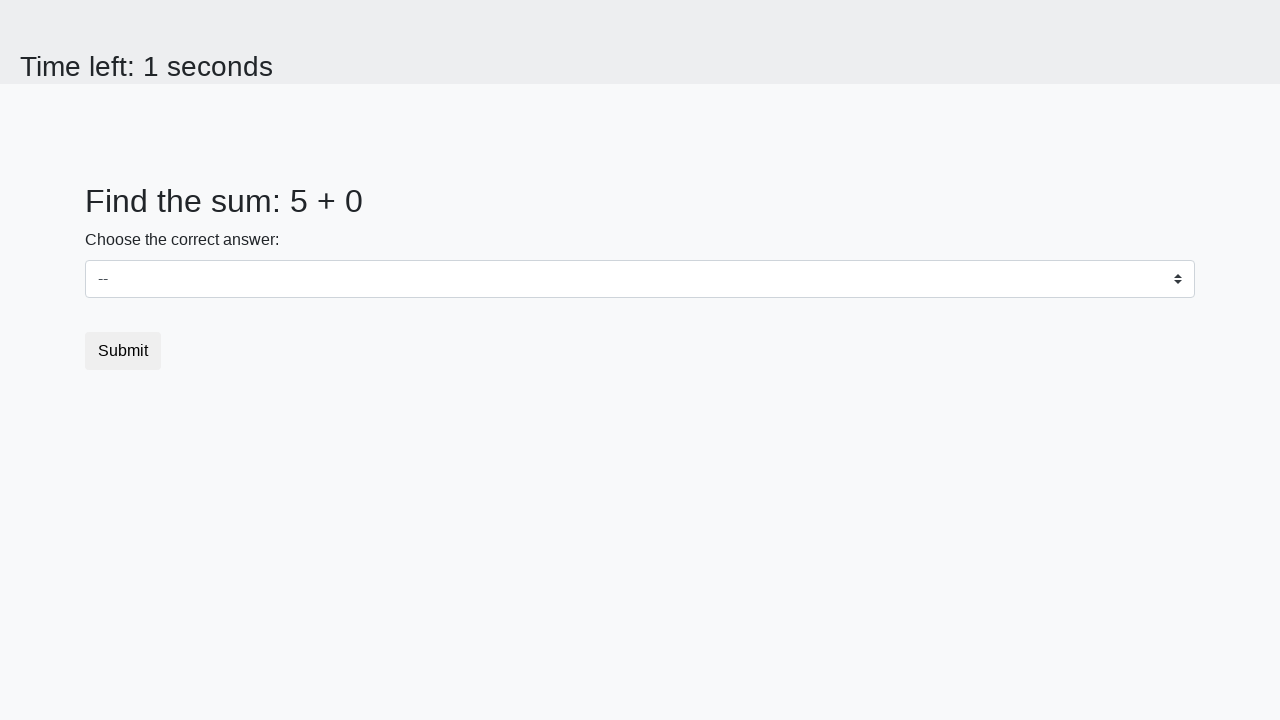